Tests JavaScript prompt dialog by clicking a button, entering text into the prompt, and accepting it

Starting URL: https://the-internet.herokuapp.com/javascript_alerts

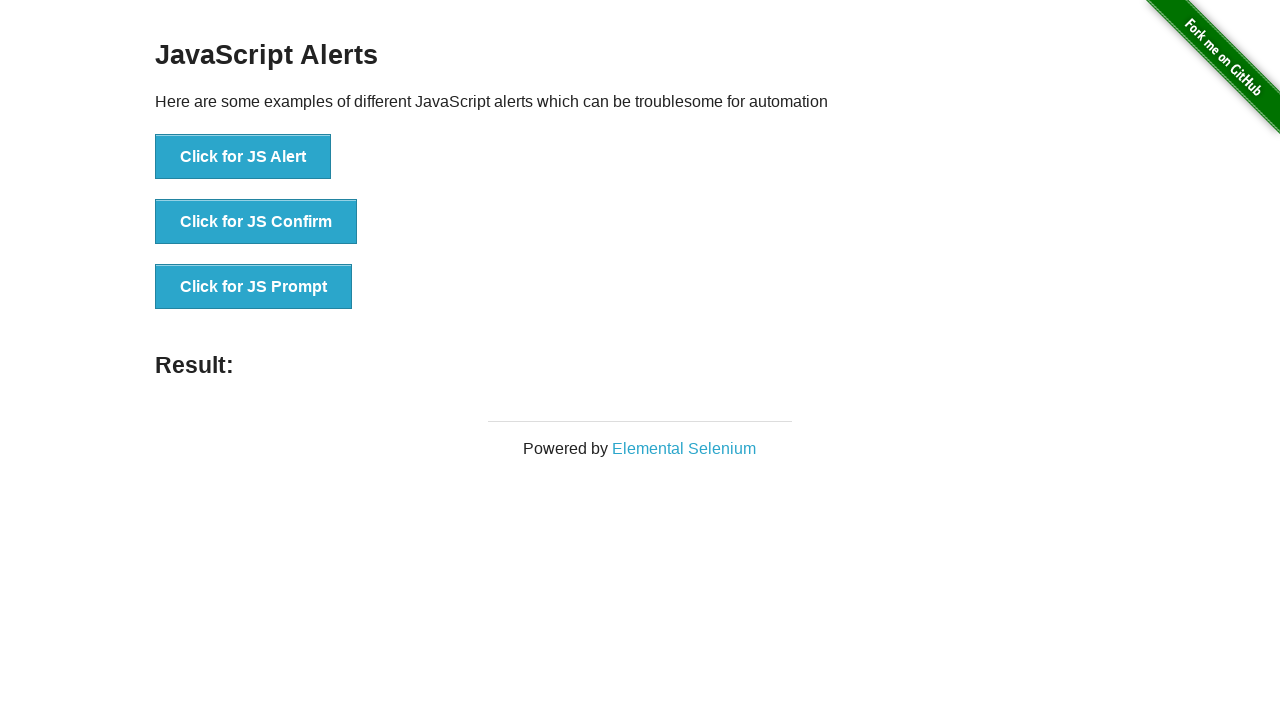

Set up dialog handler to accept prompt with text 'MERHABA SELENIUM'
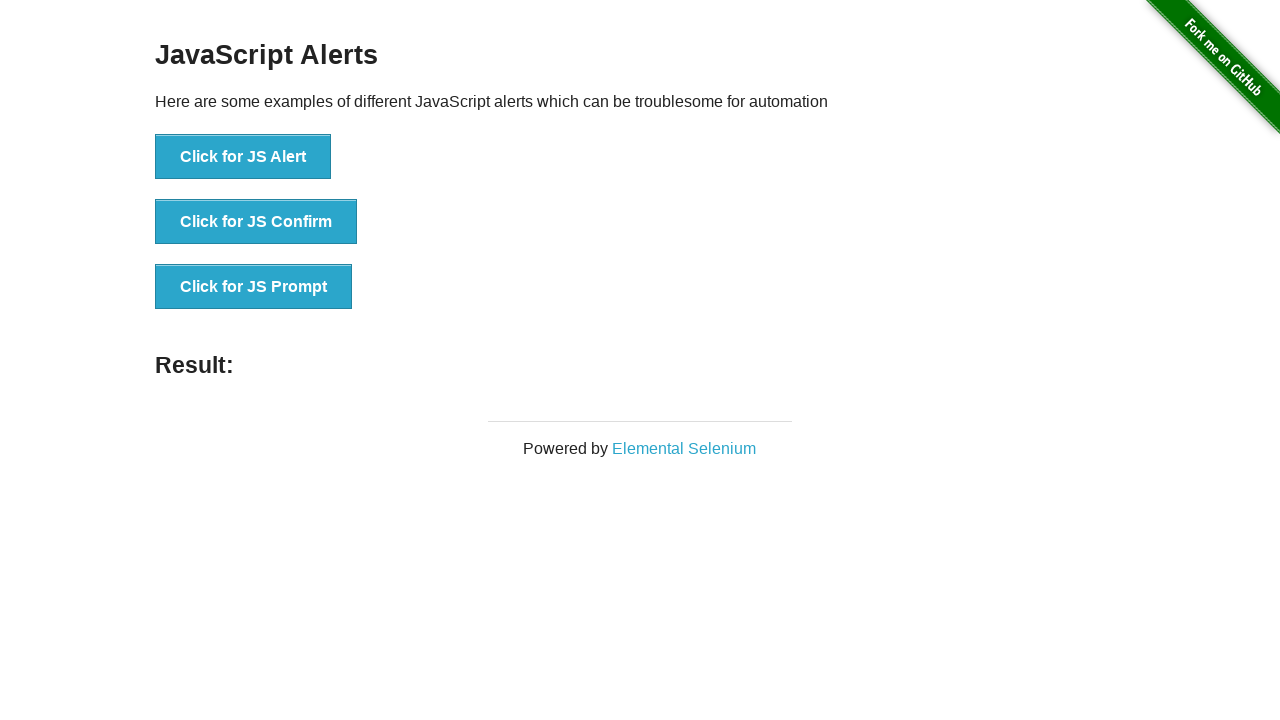

Clicked button to trigger JavaScript prompt dialog at (254, 287) on button[onclick='jsPrompt()']
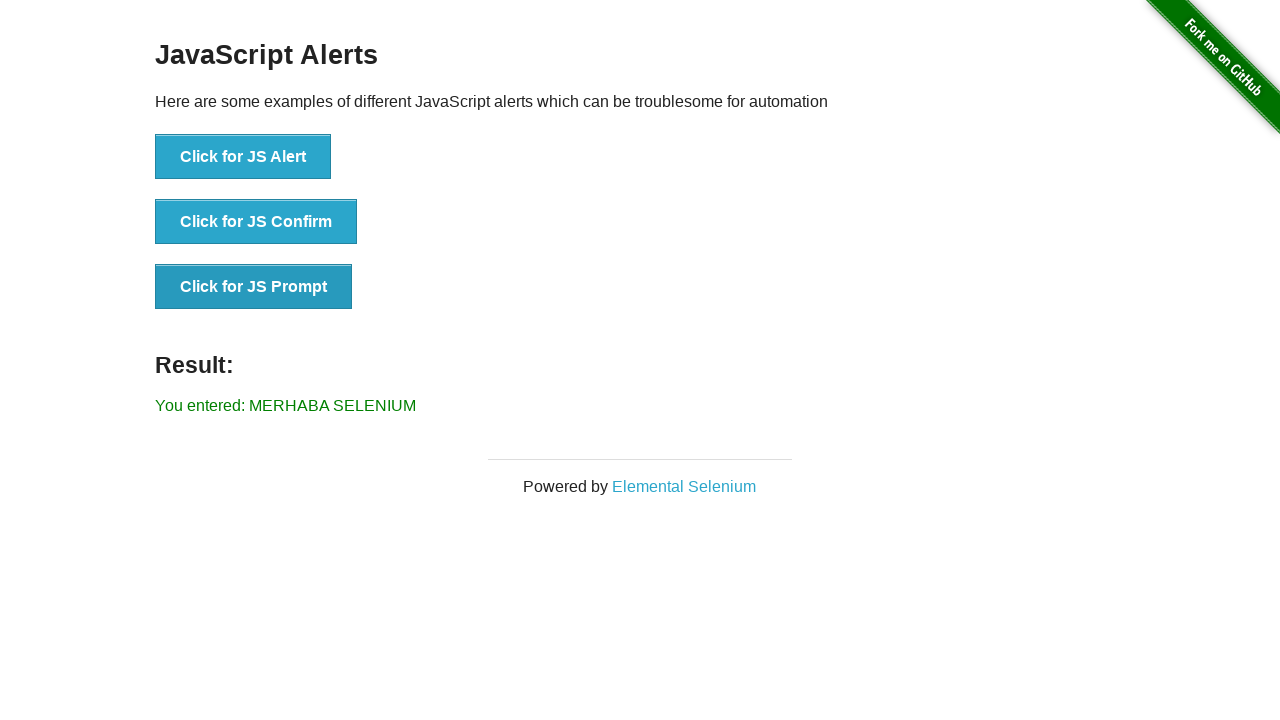

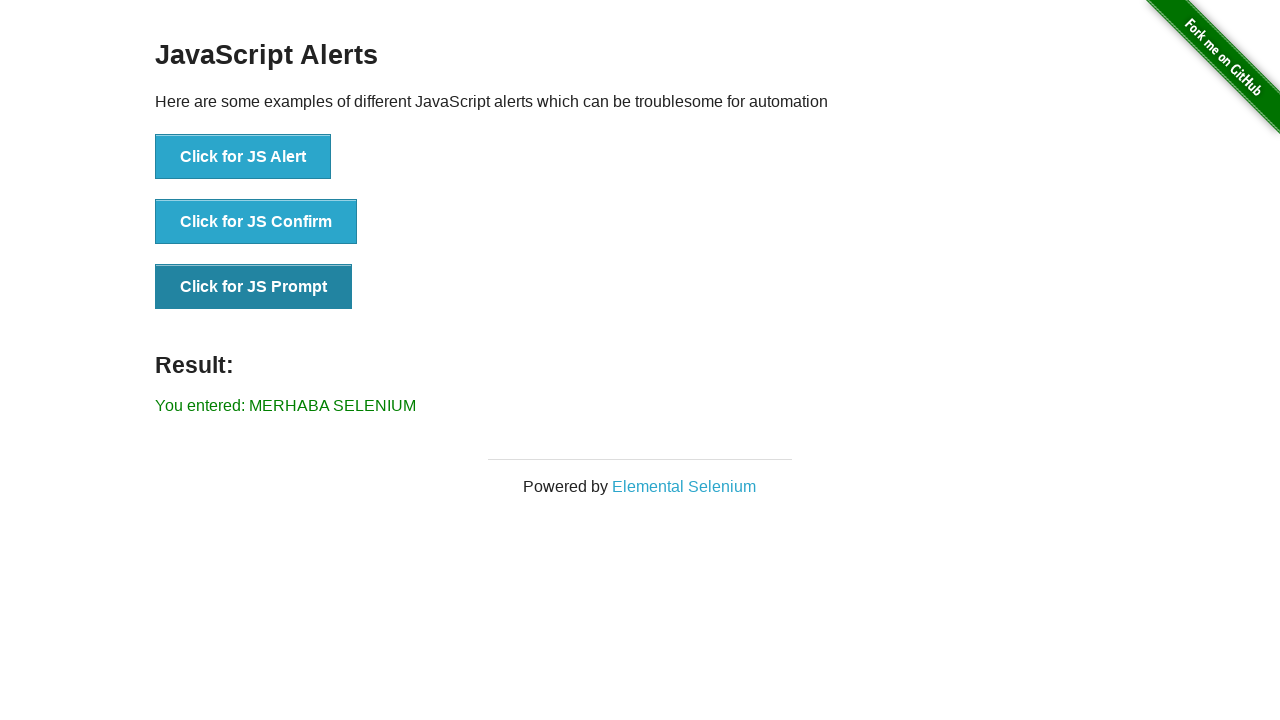